Tests the FAQ accordion section by clicking on the seventh question and verifying the answer text about order cancellation

Starting URL: https://qa-scooter.praktikum-services.ru/

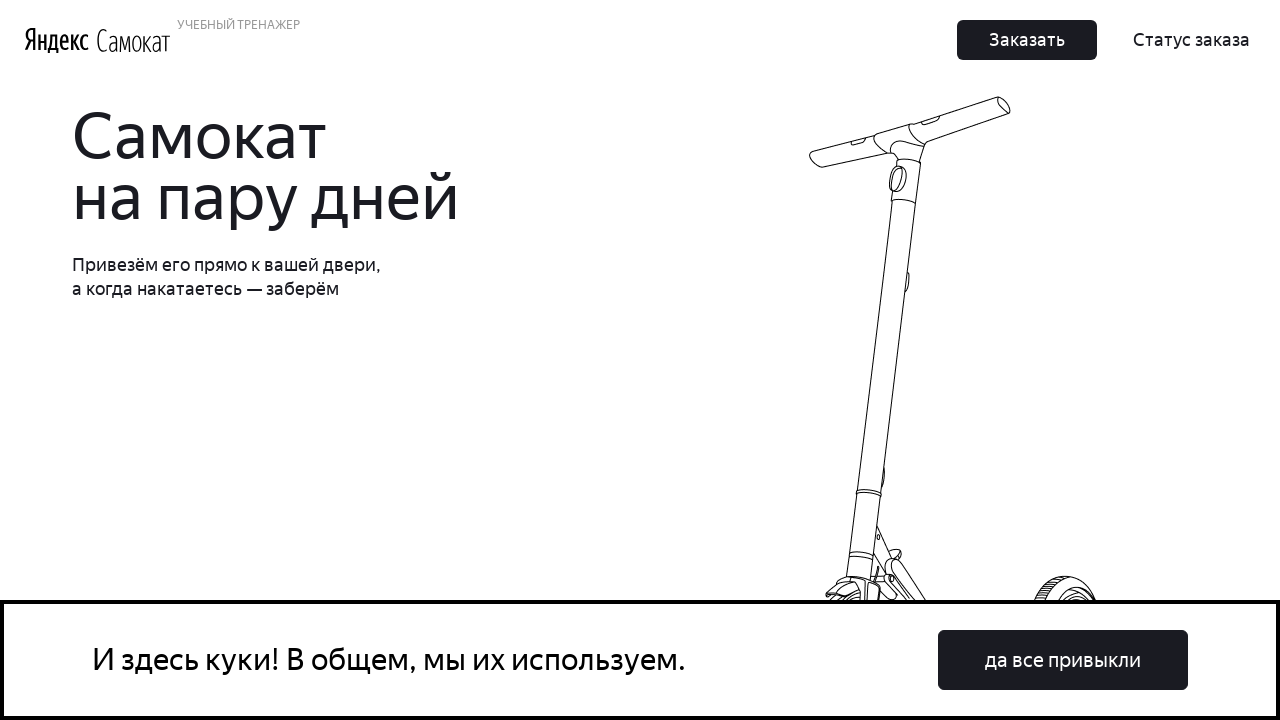

Scrolled to accordion heading for question 6
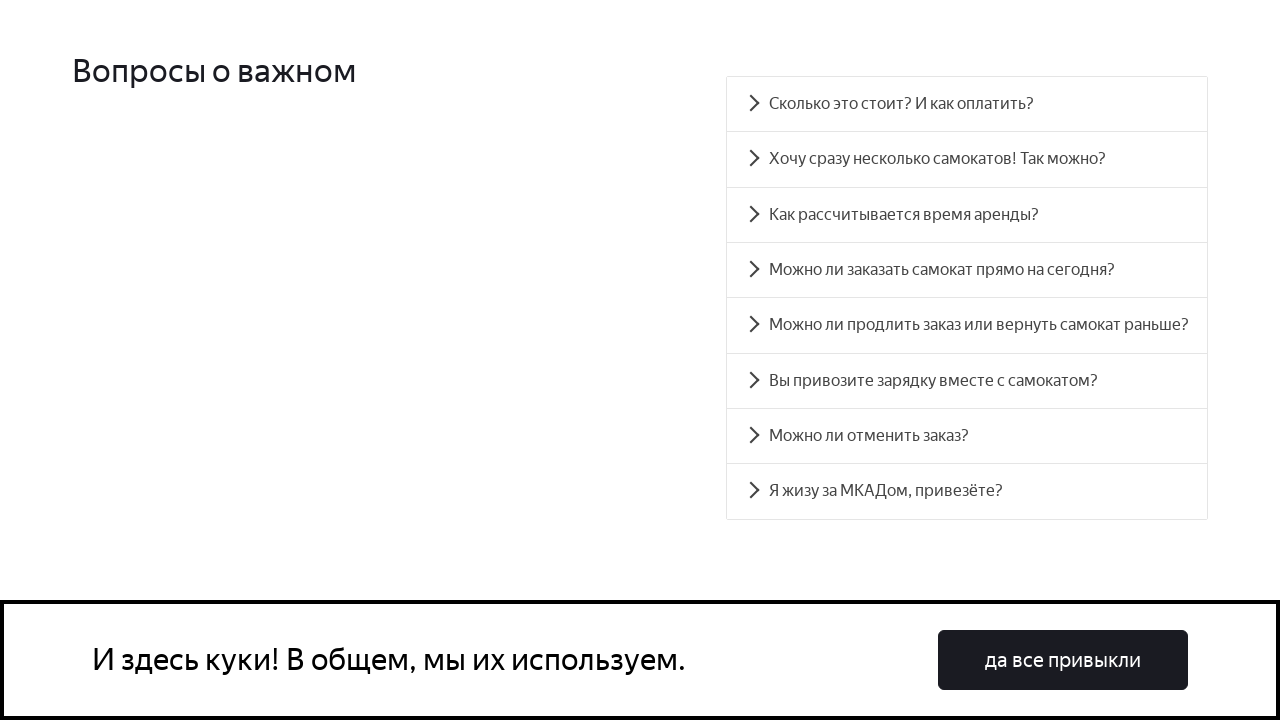

Clicked accordion heading 6 to expand the question at (967, 436) on #accordion__heading-6
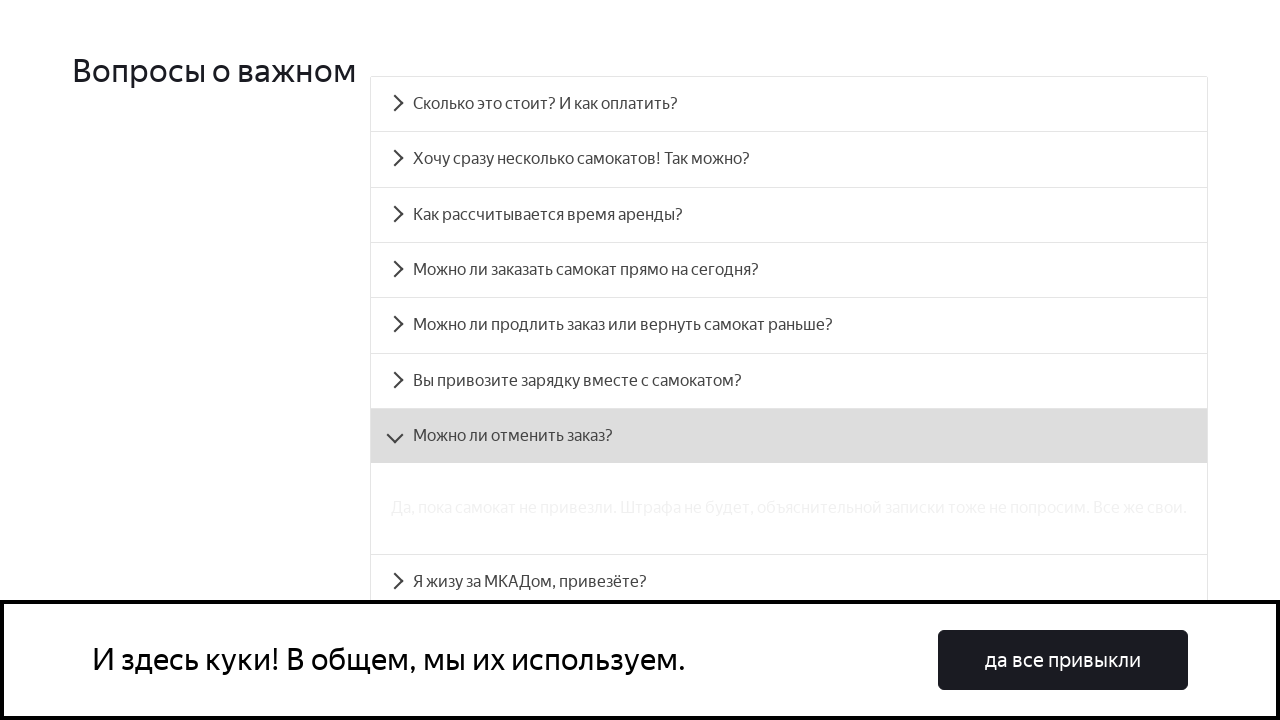

Accordion panel 6 became visible showing the answer about order cancellation
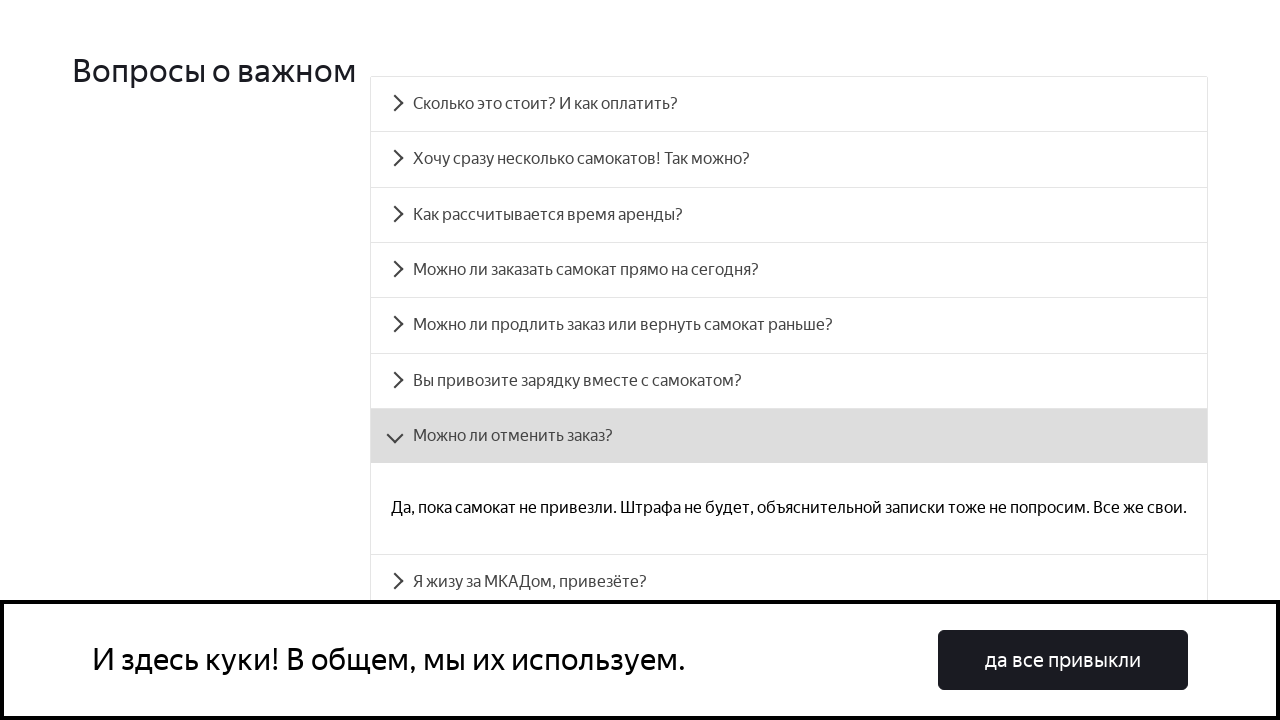

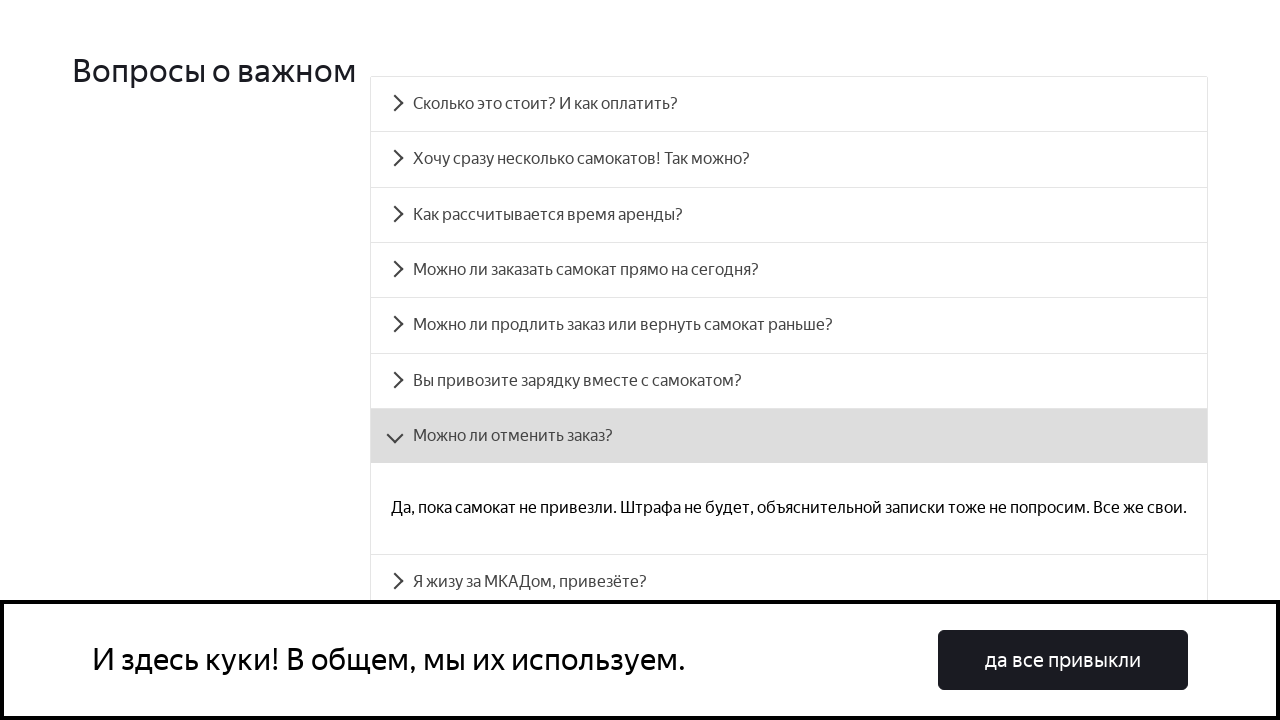